Tests dynamic loading functionality by clicking a Start button and waiting for dynamically loaded text to appear on the page.

Starting URL: https://the-internet.herokuapp.com/dynamic_loading/2

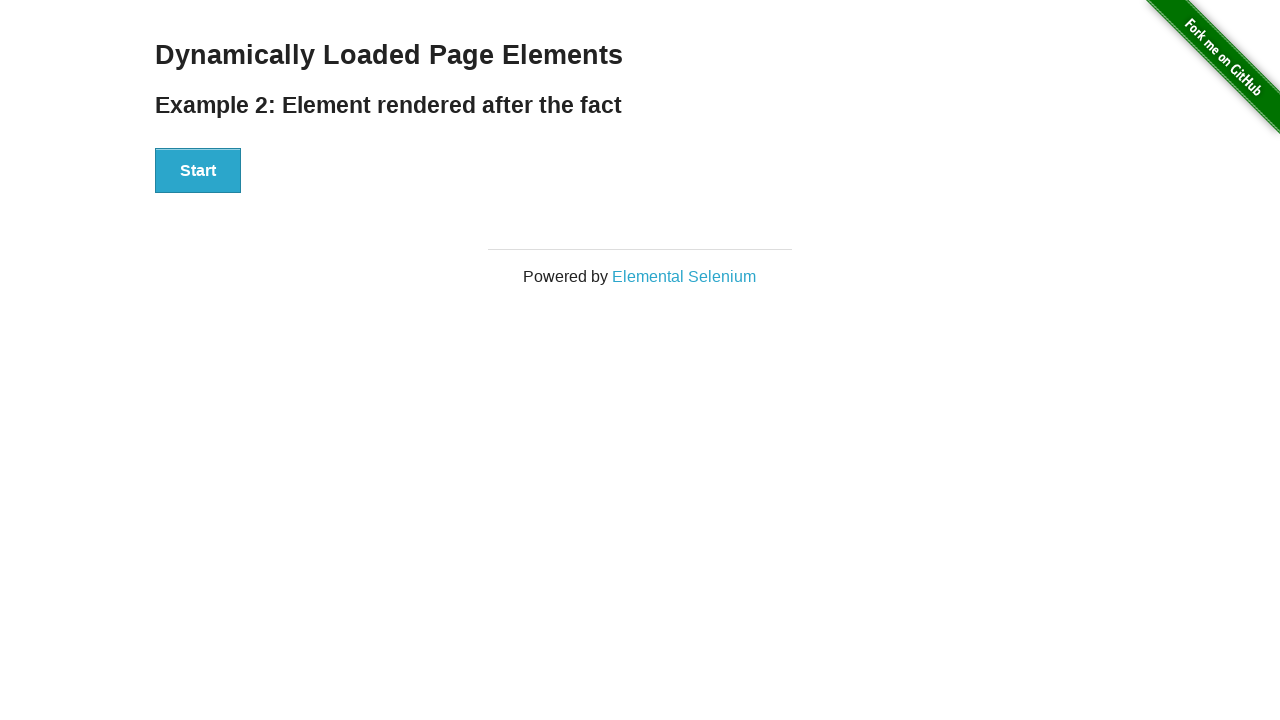

Clicked Start button to trigger dynamic loading at (198, 171) on xpath=//button[text()='Start']
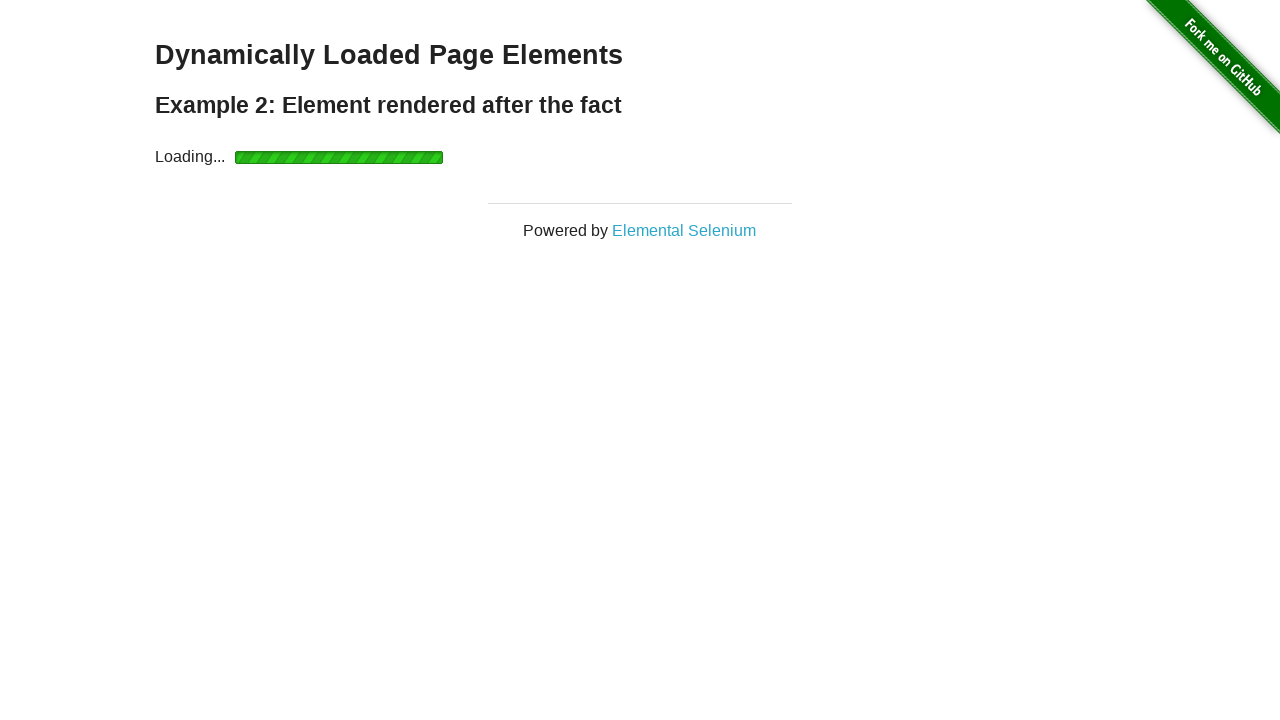

Retrieved dynamically loaded text from h4 element
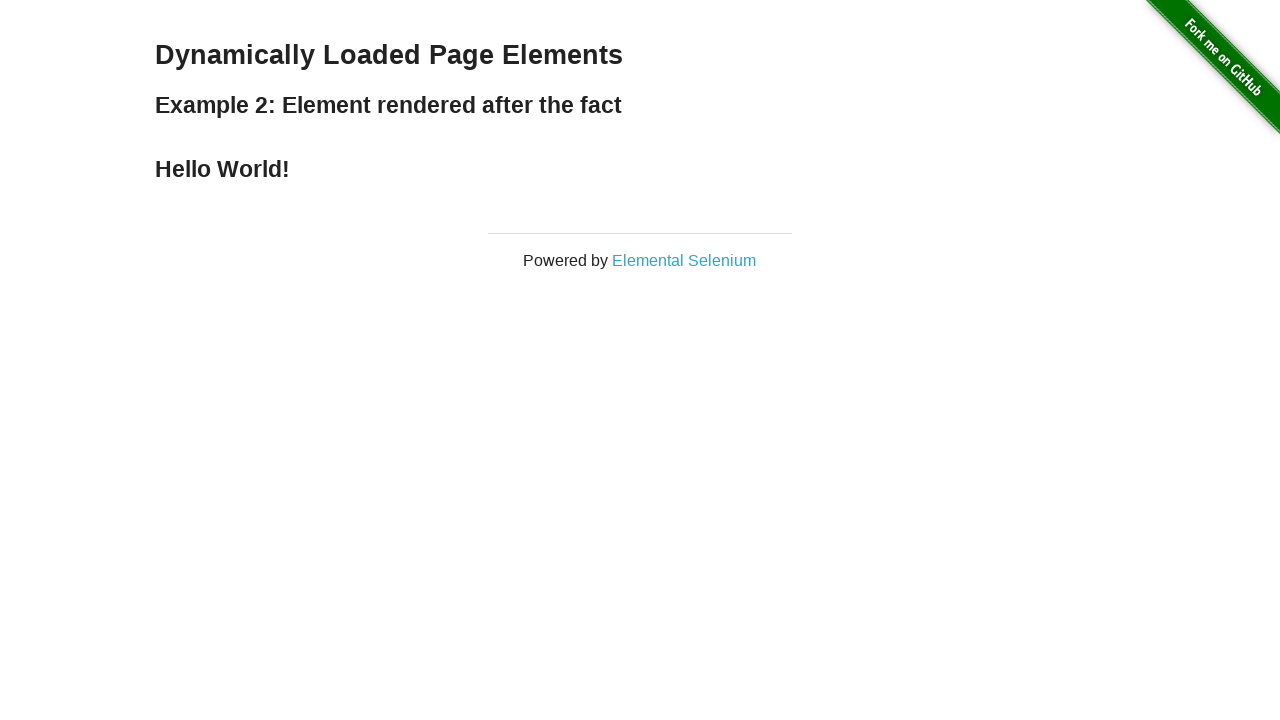

Printed loaded text: Hello World!
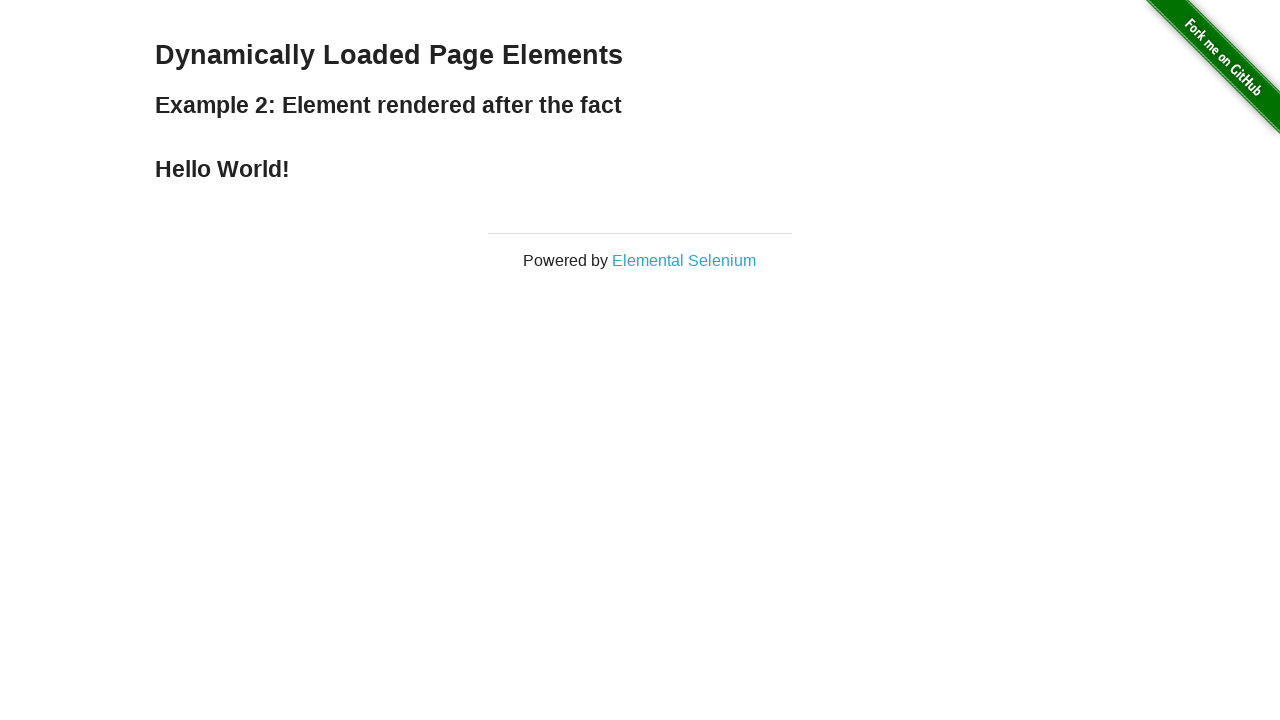

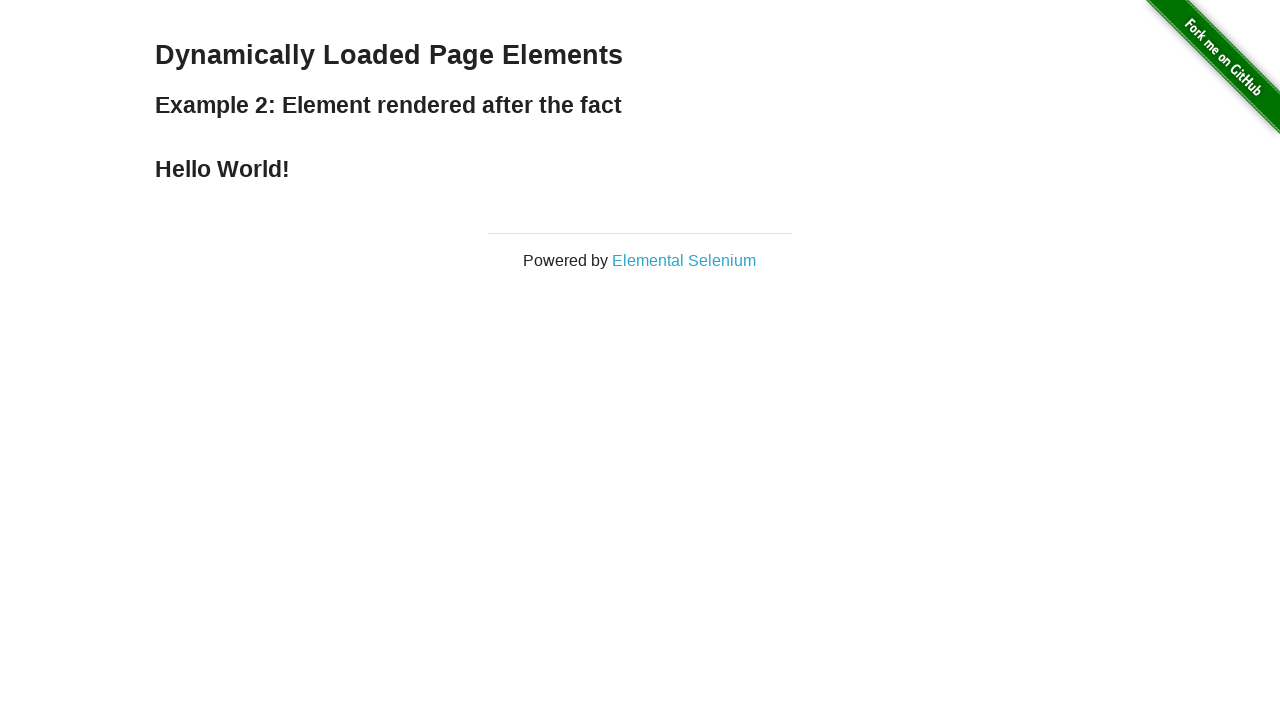